Tests window handle functionality by clicking a link that opens a new window.

Starting URL: https://the-internet.herokuapp.com/windows

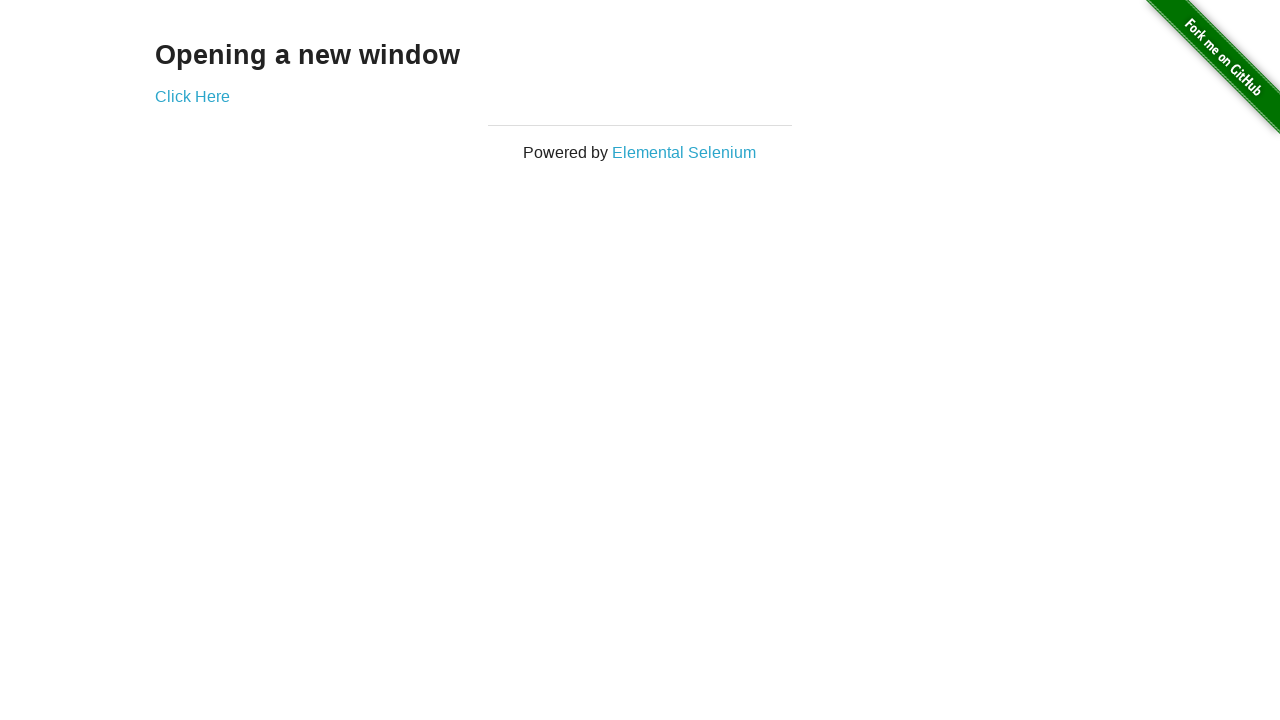

Clicked 'Click Here' link to open new window at (192, 96) on a:has-text('Click Here')
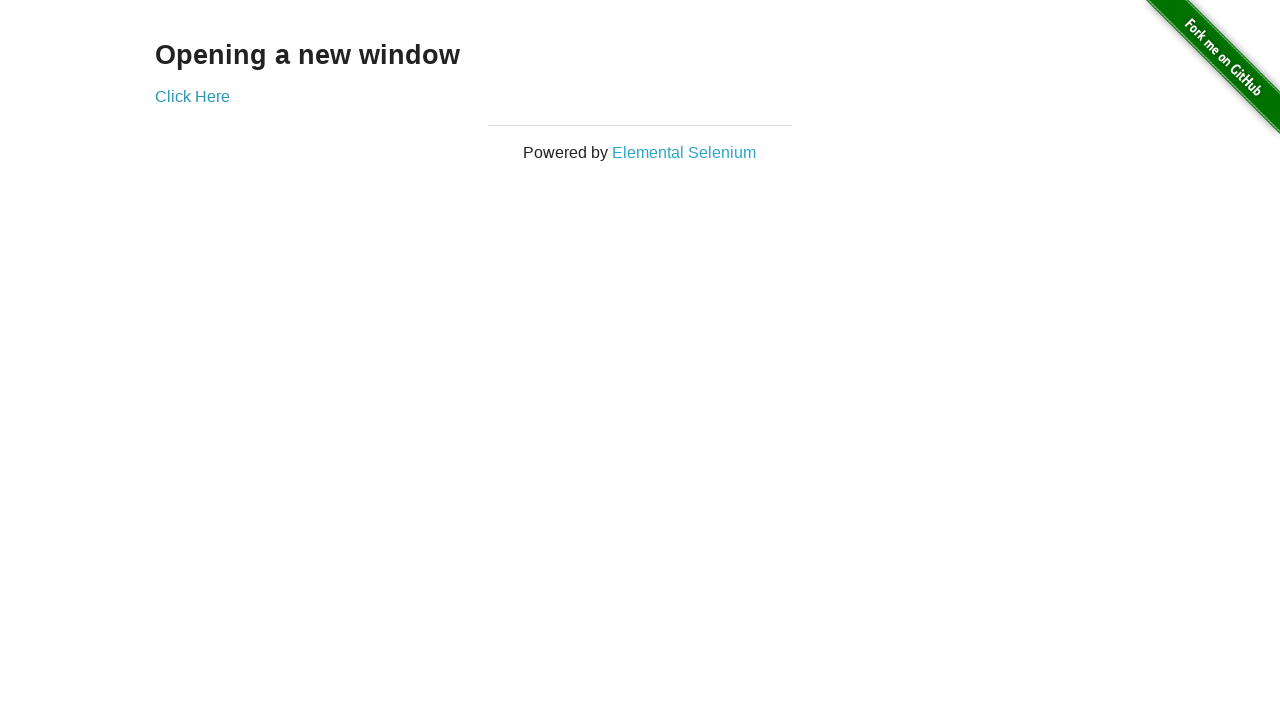

Waited 2 seconds for new window to open
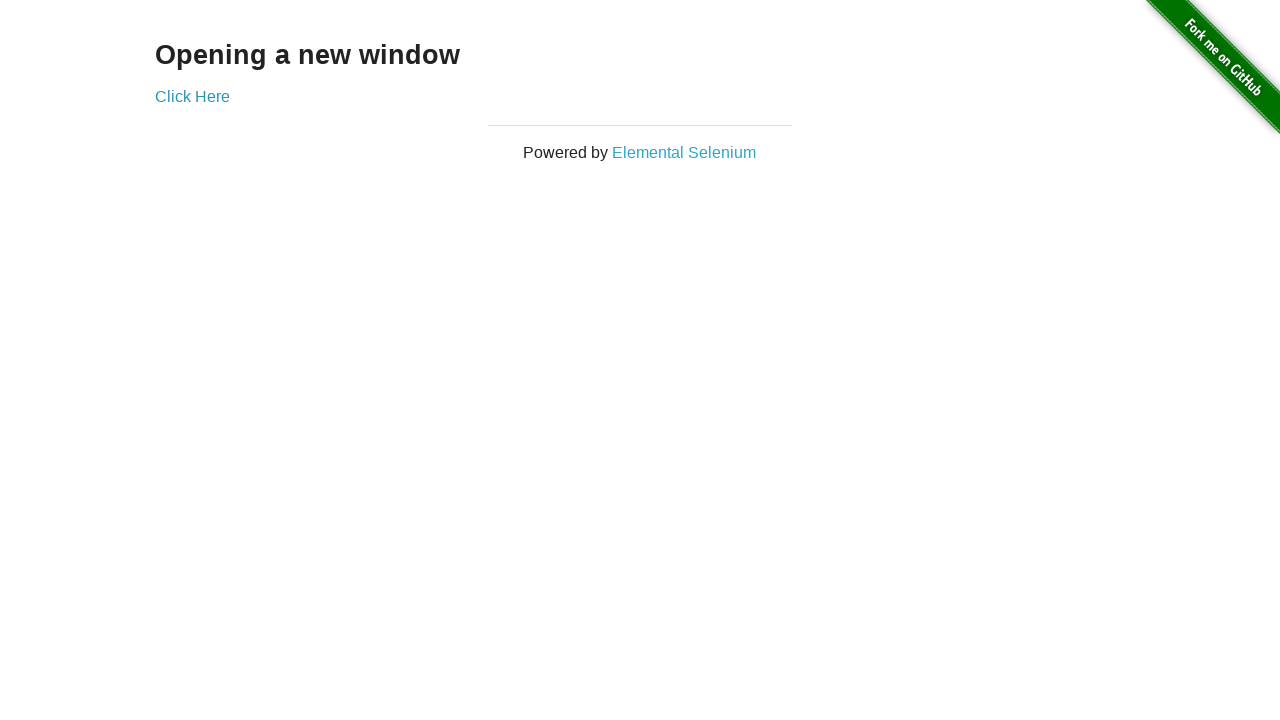

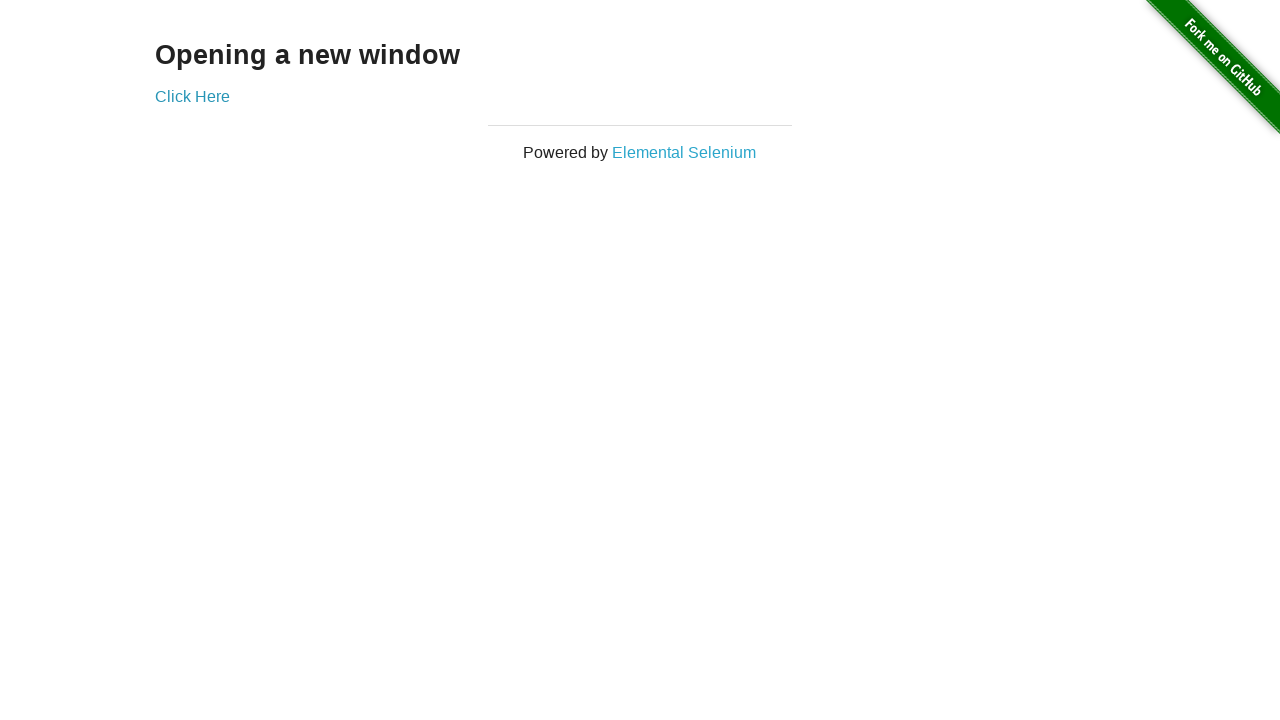